Tests autocomplete dropdown functionality by typing partial text and selecting a matching option from the suggestions

Starting URL: https://rahulshettyacademy.com/dropdownsPractise/

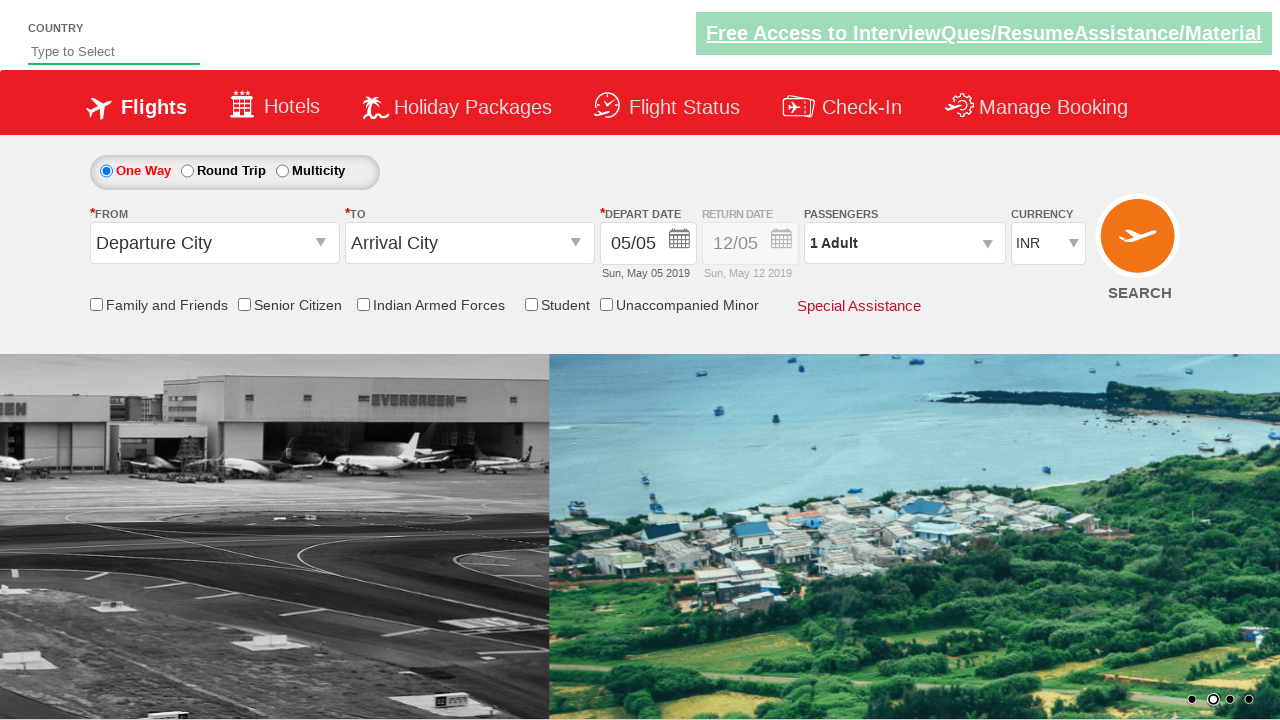

Typed 'Ca' in autocomplete field on #autosuggest
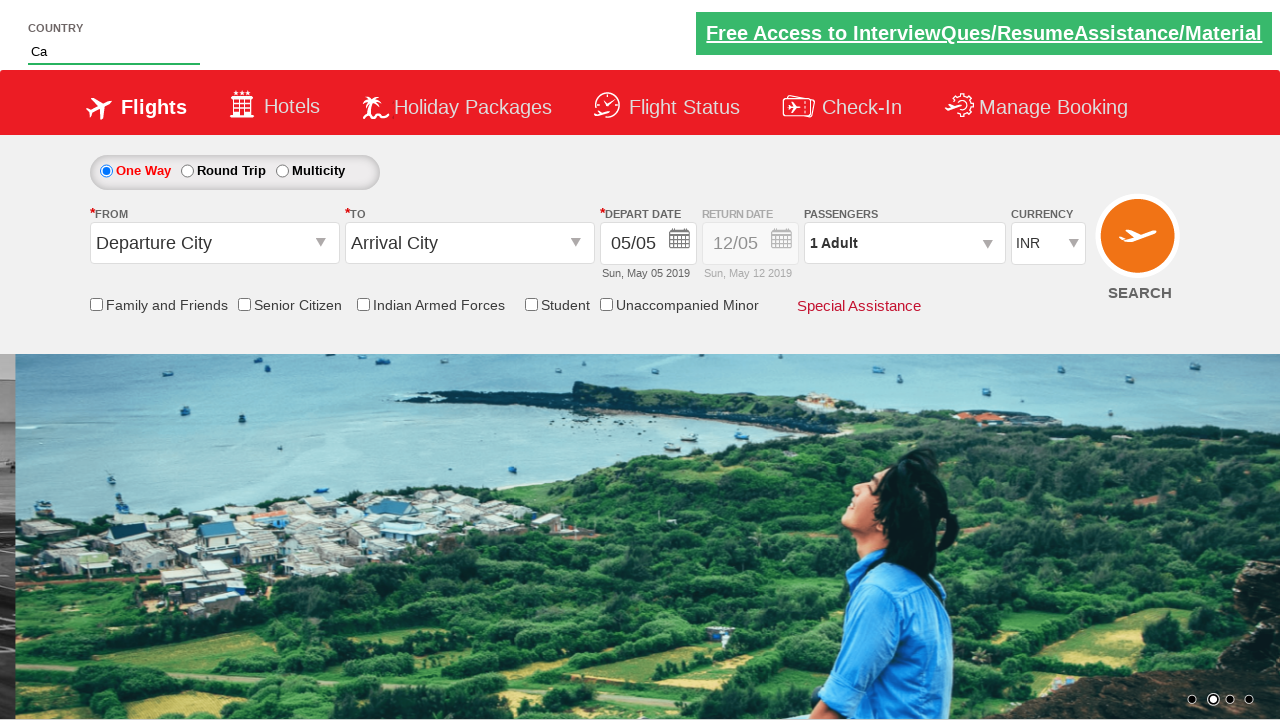

Autocomplete dropdown options loaded
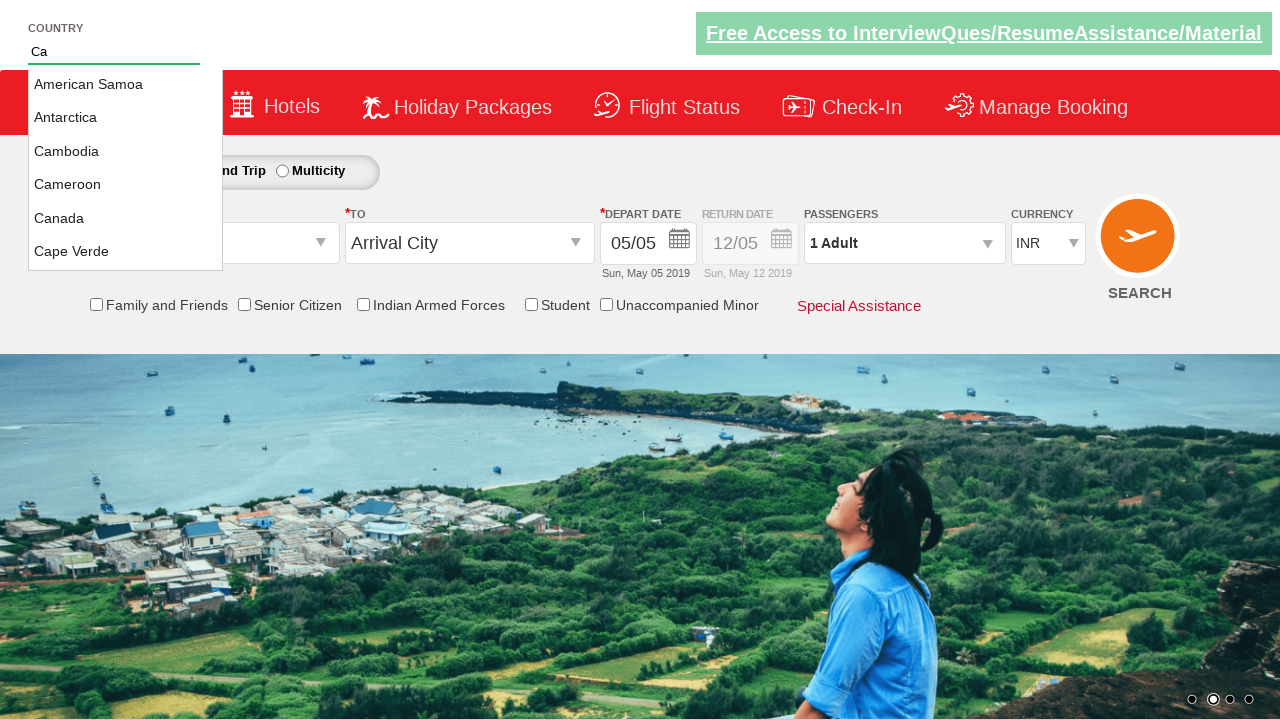

Selected 'Canada' from autocomplete dropdown at (126, 218) on li.ui-menu-item >> nth=4
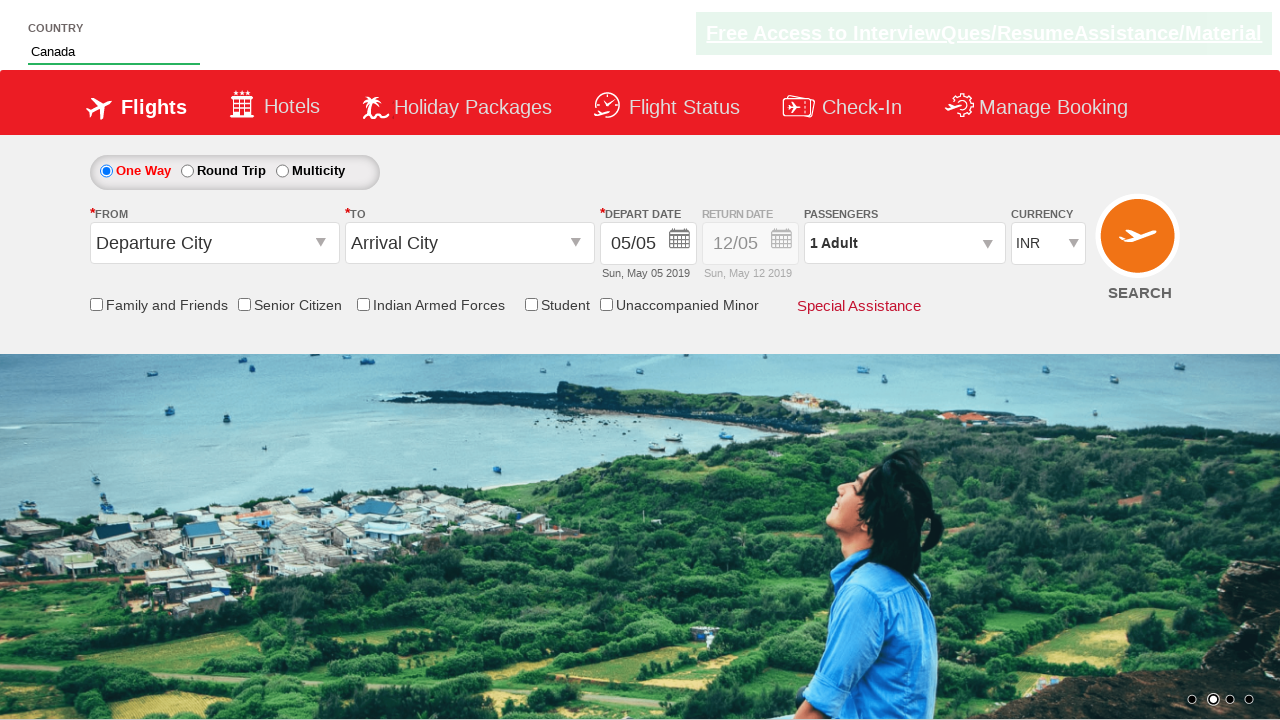

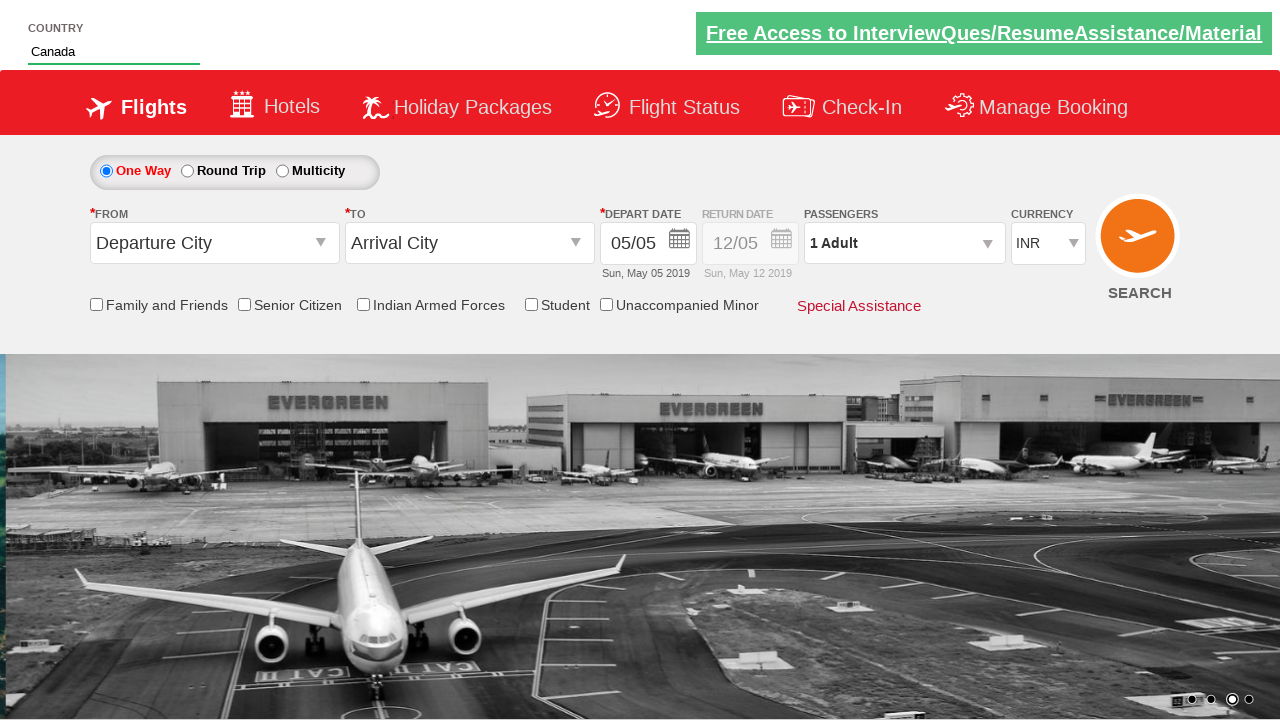